Tests an e-commerce vegetable shopping site by searching for products containing 'ca', verifying product counts, adding specific products (Cashews and Carrot) to cart, and verifying the brand logo text.

Starting URL: https://rahulshettyacademy.com/seleniumPractise/#/

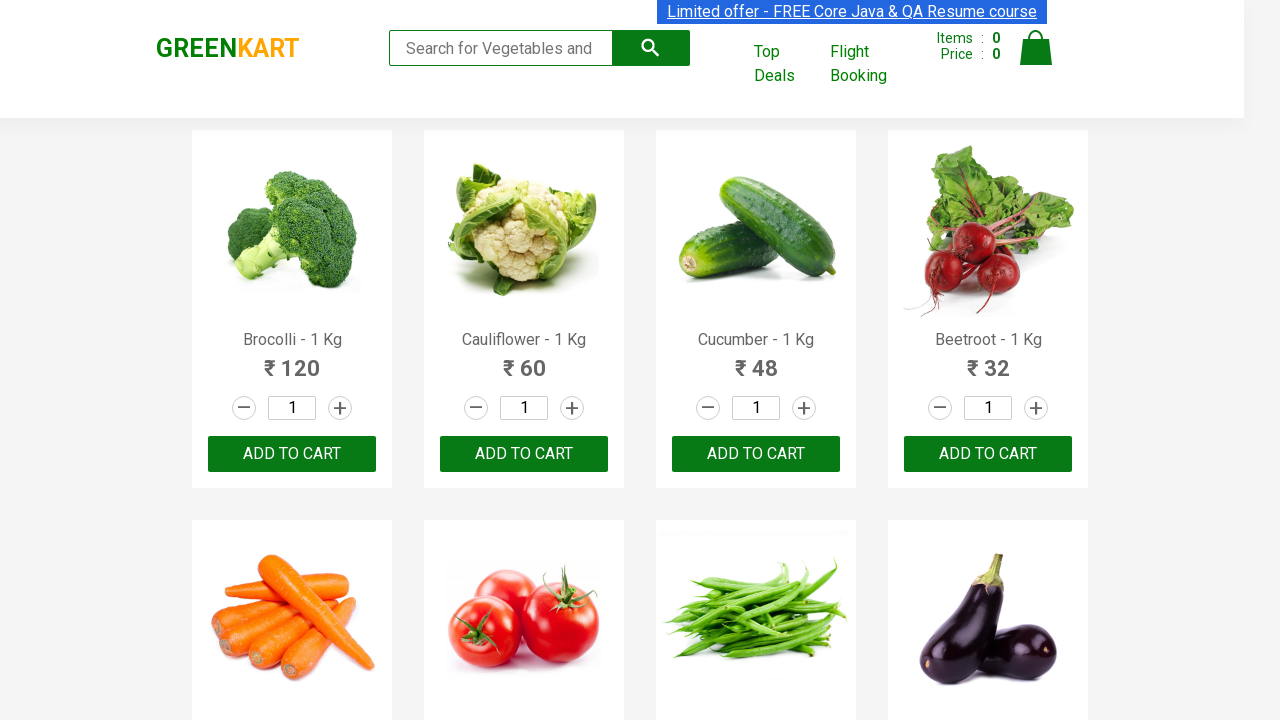

Filled search box with 'ca' to filter products on .search-keyword
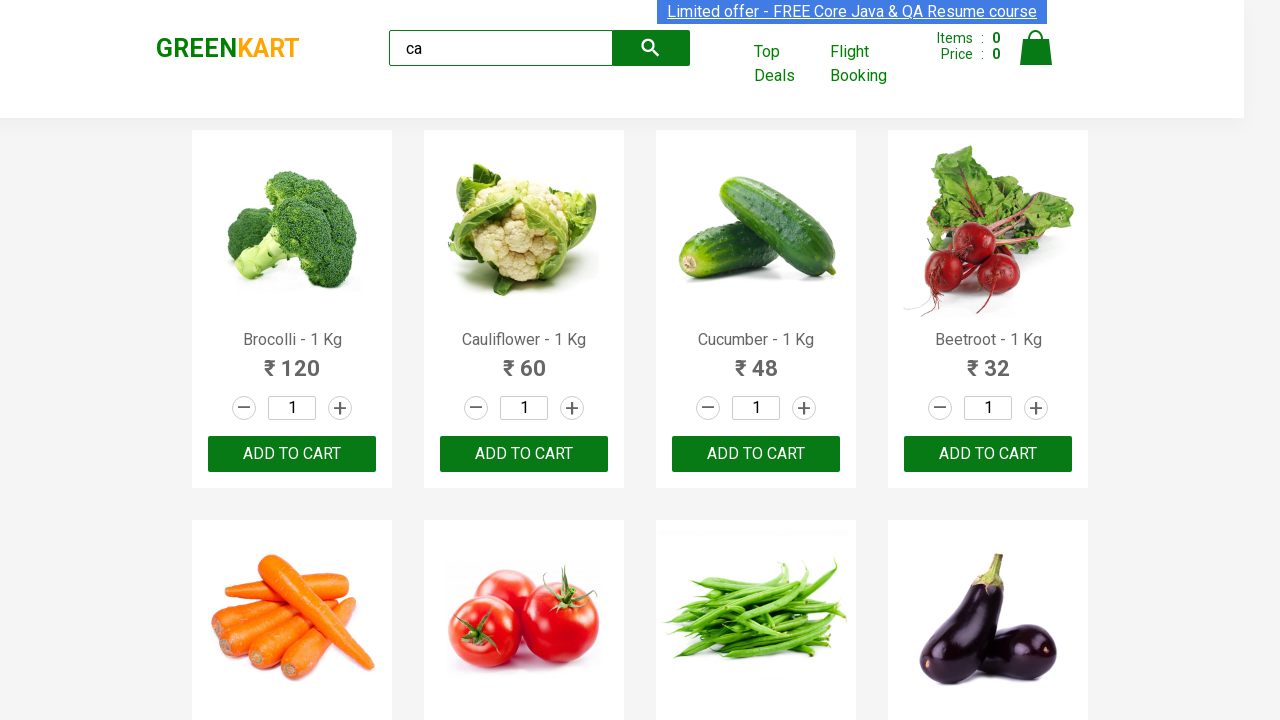

Waited 2 seconds for search results to load
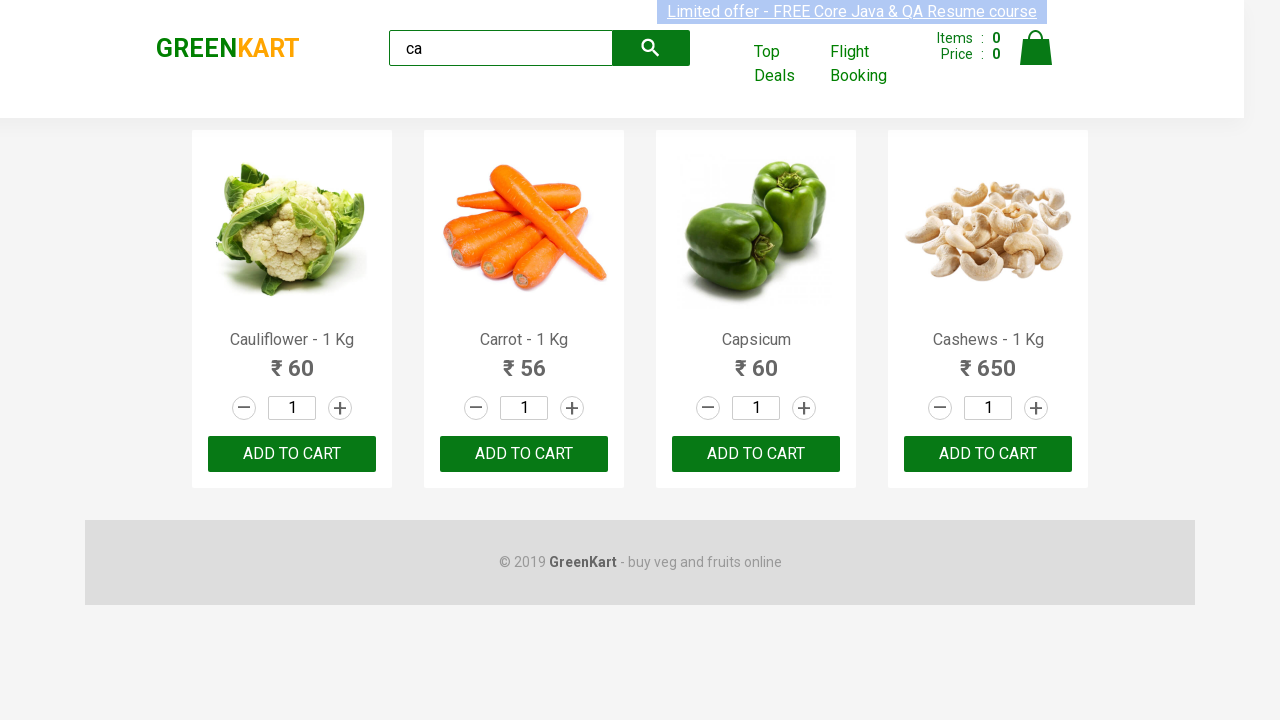

Product elements appeared on page
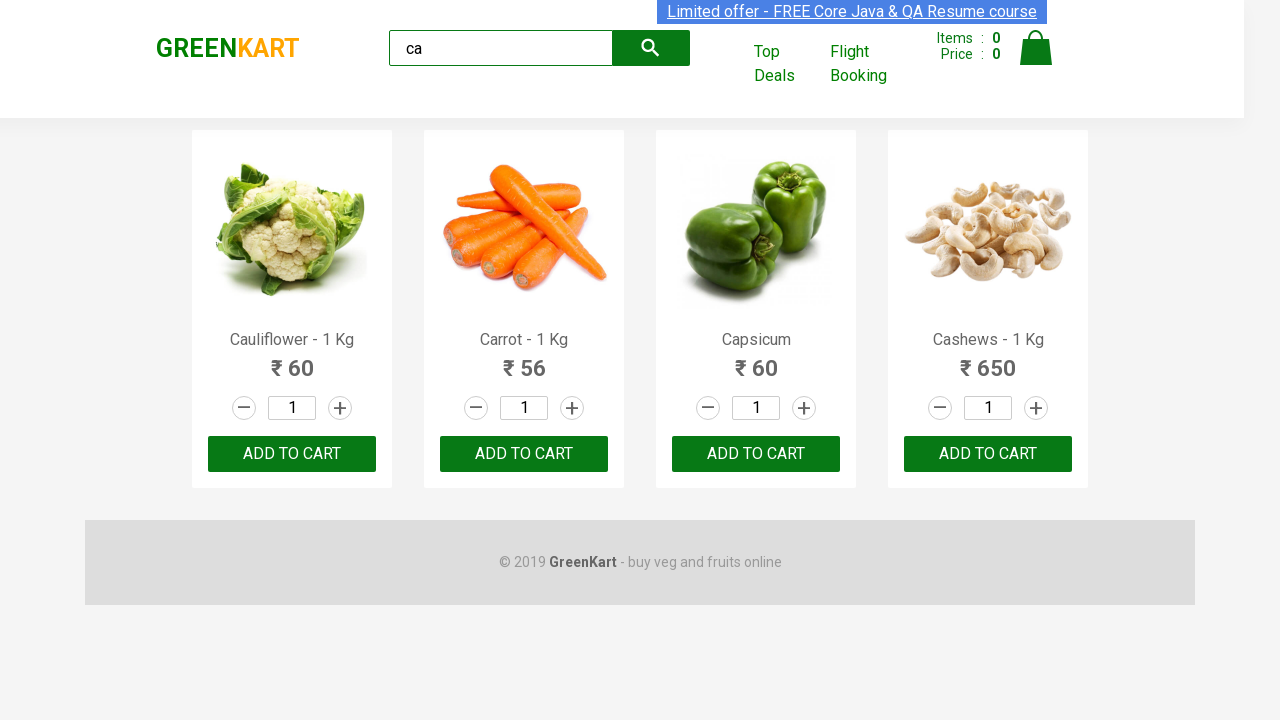

Clicked add to cart button on 3rd product at (756, 454) on :nth-child(3) > .product-action > button
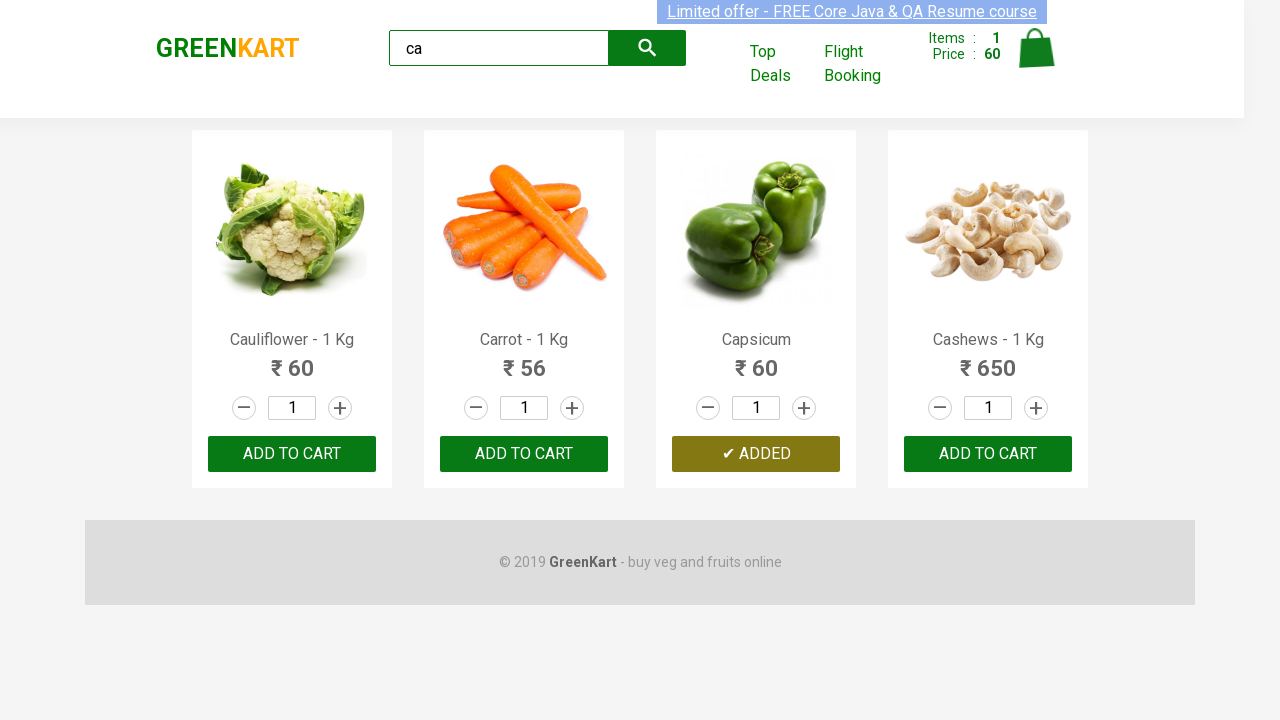

Retrieved all product elements from the page
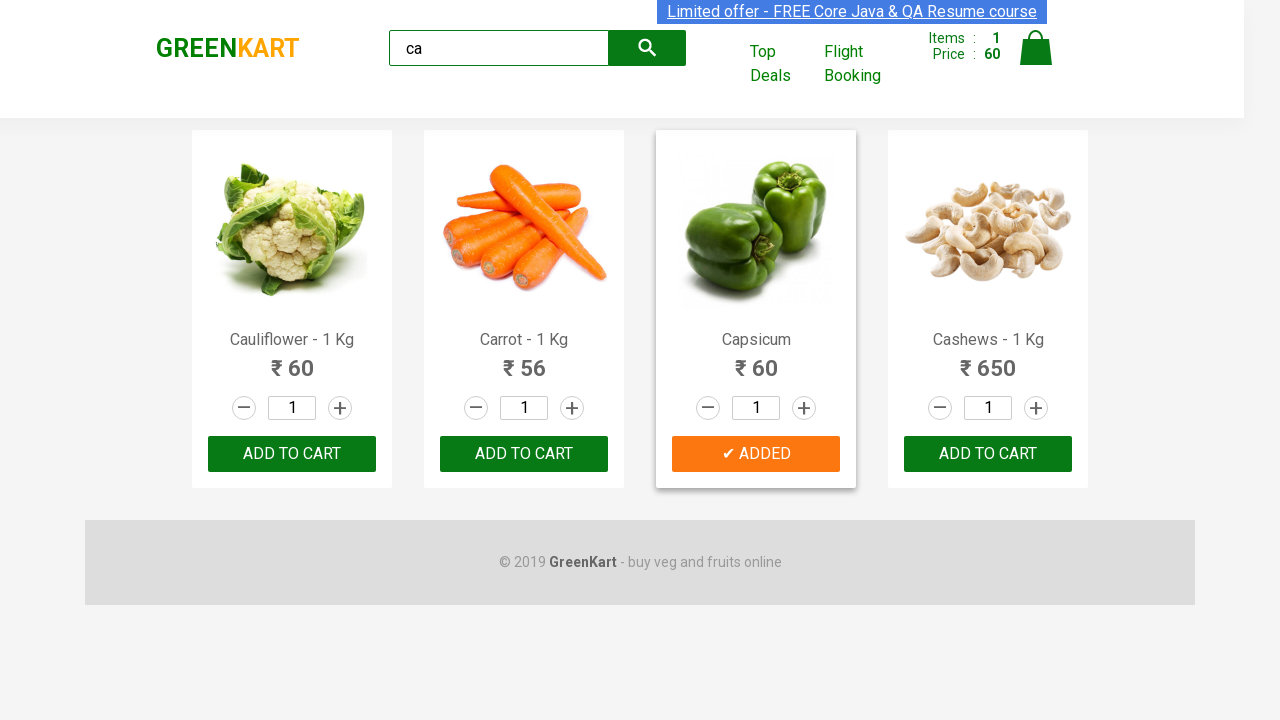

Retrieved product name: Cauliflower - 1 Kg
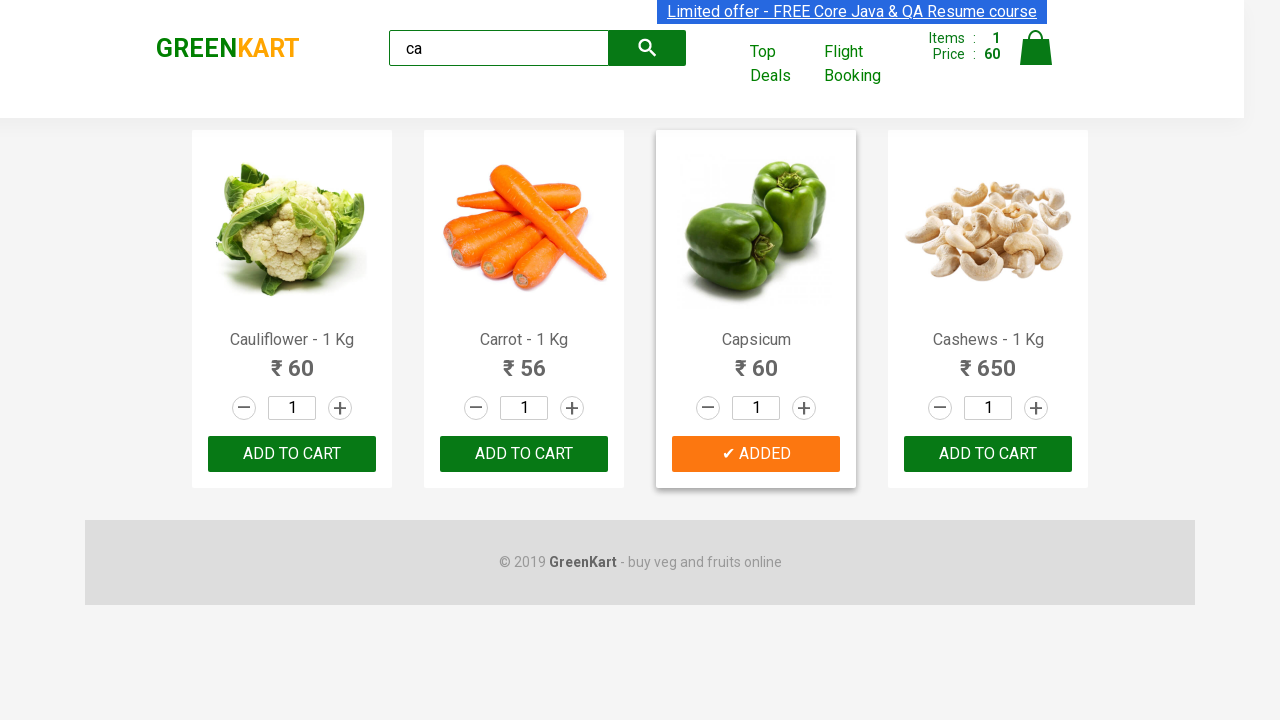

Retrieved product name: Carrot - 1 Kg
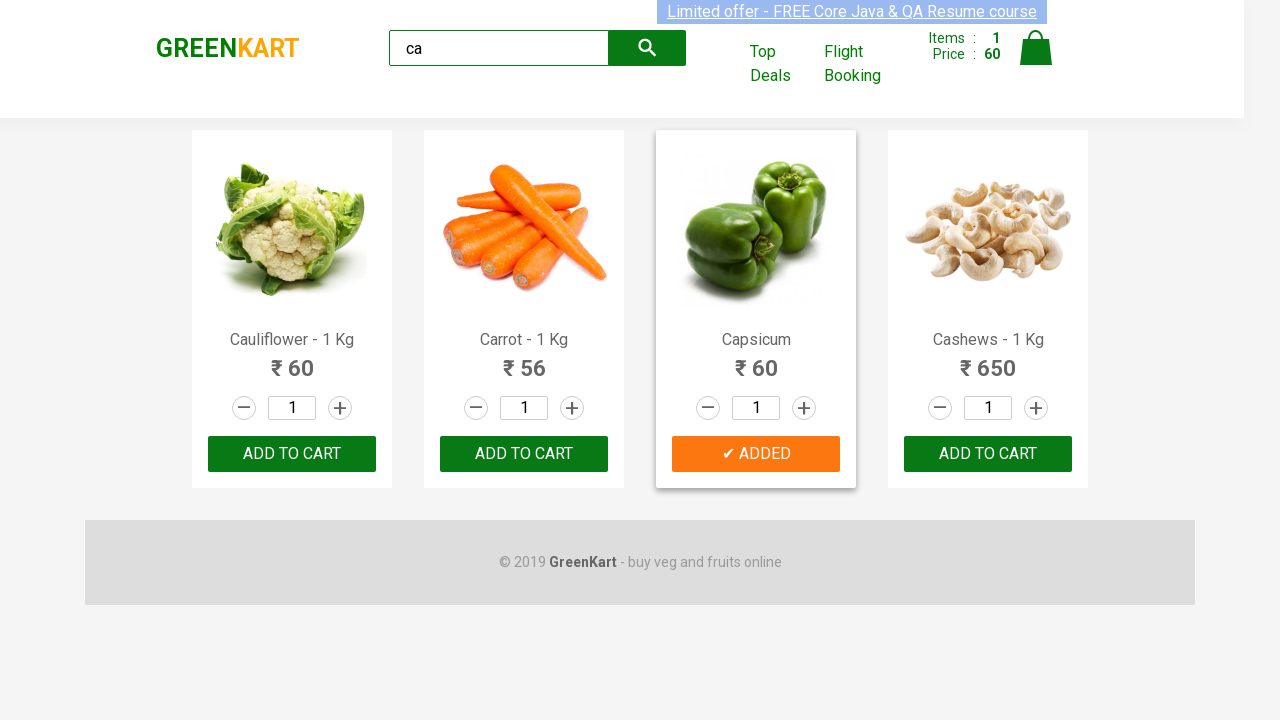

Added Carrot - 1 Kg to cart at (524, 454) on .products .product >> nth=1 >> button
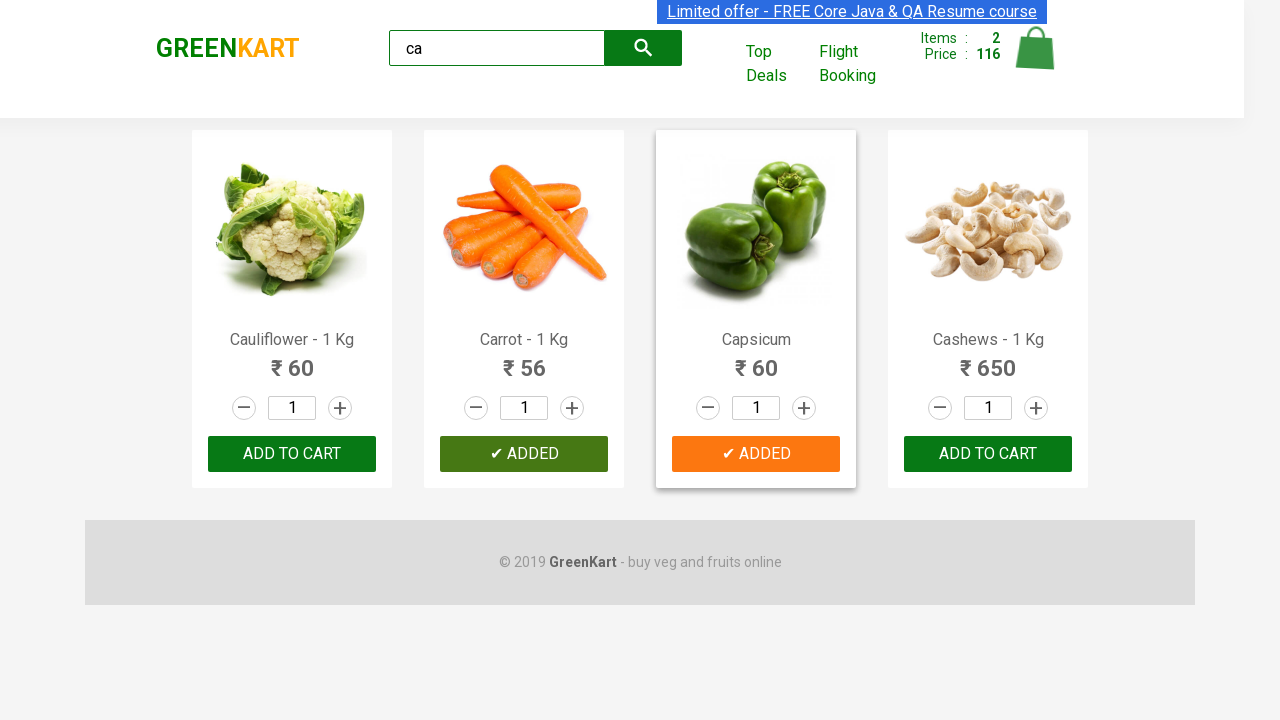

Retrieved product name: Capsicum
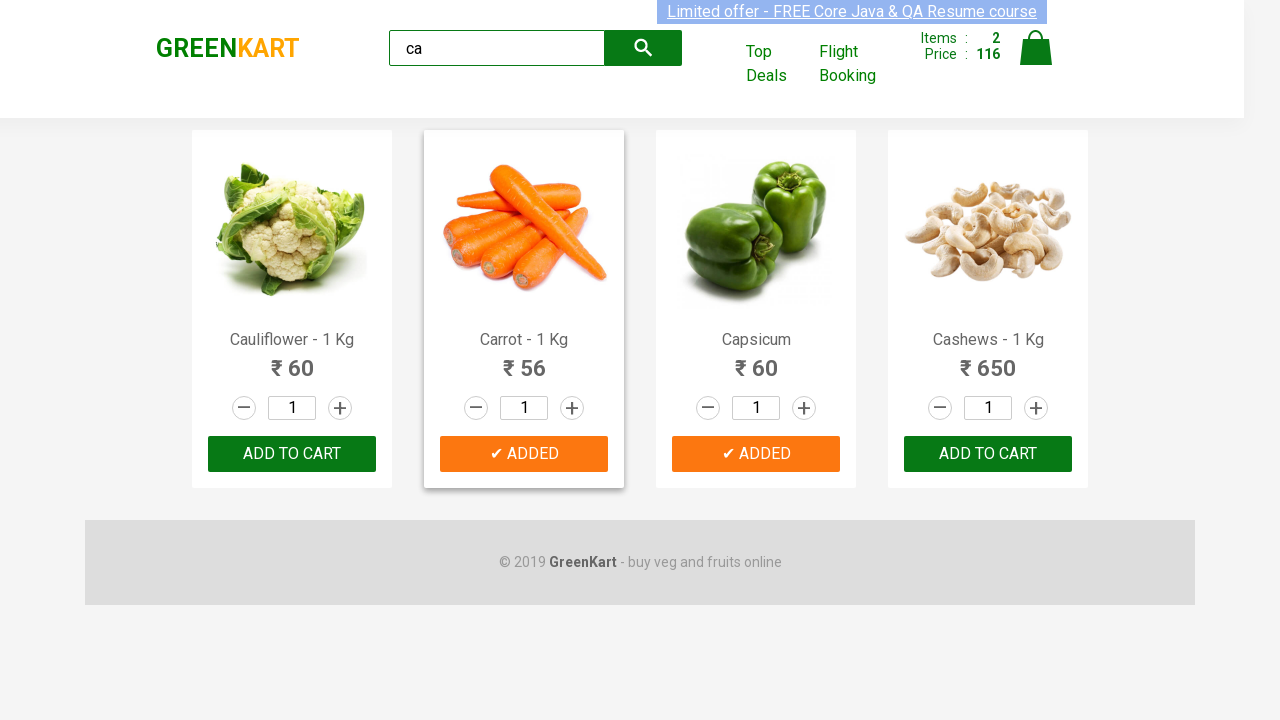

Retrieved product name: Cashews - 1 Kg
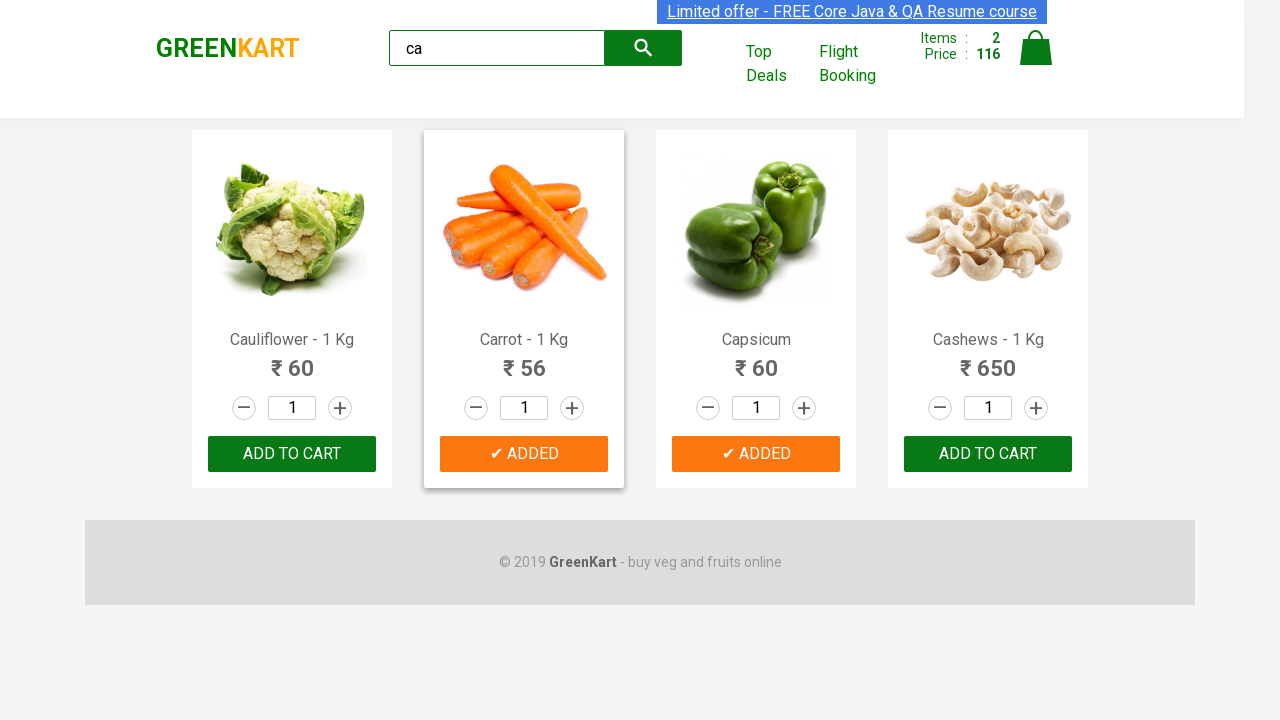

Added Cashews - 1 Kg to cart at (988, 454) on .products .product >> nth=3 >> button
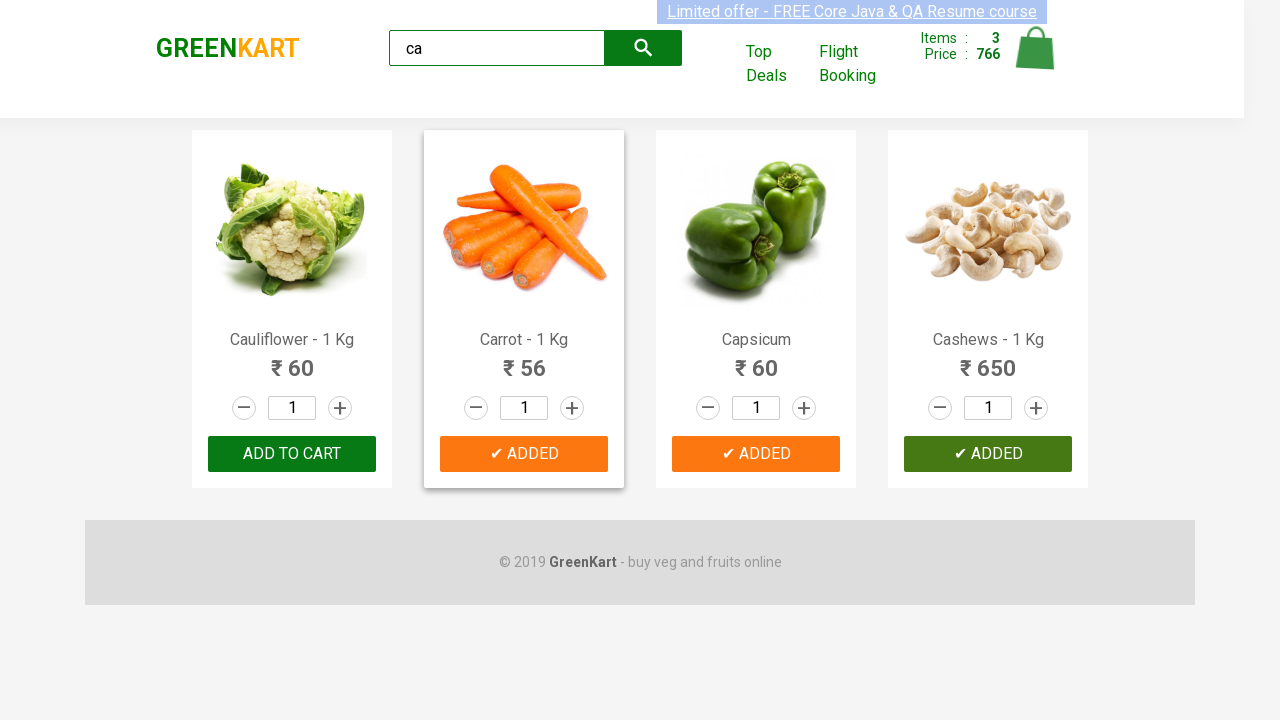

Located brand element on page
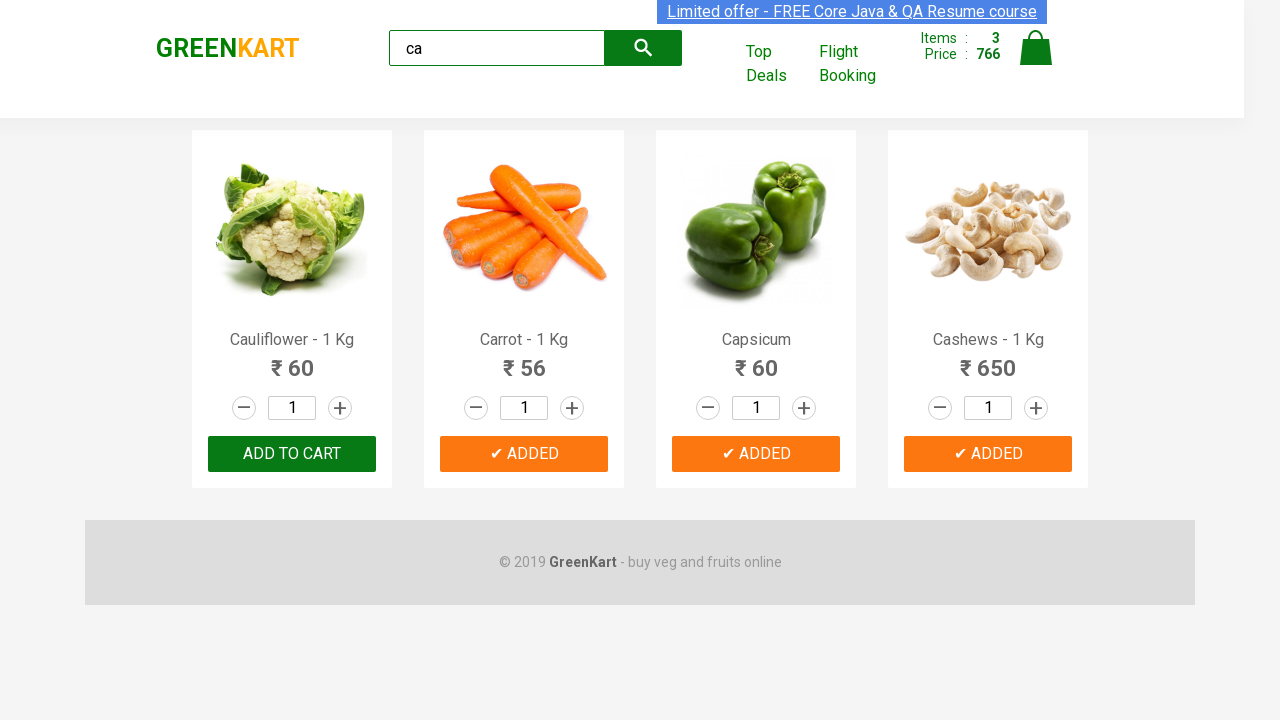

Verified brand text is 'GREENKART'
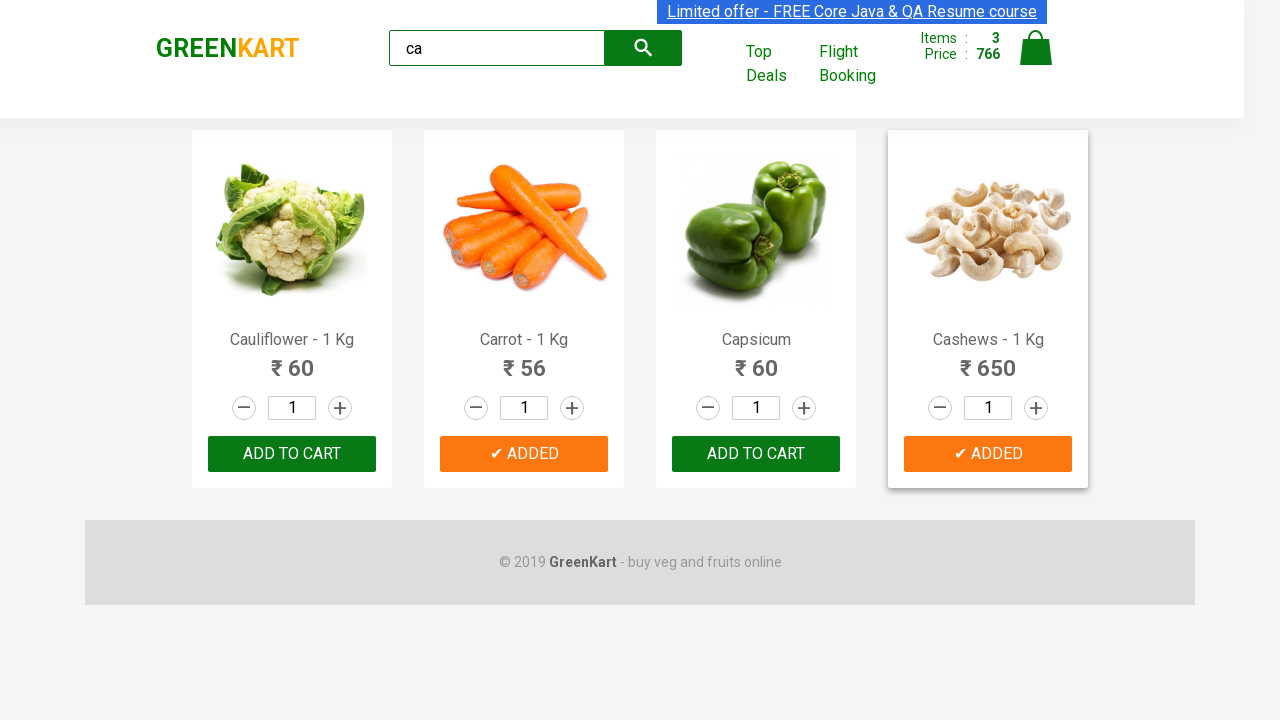

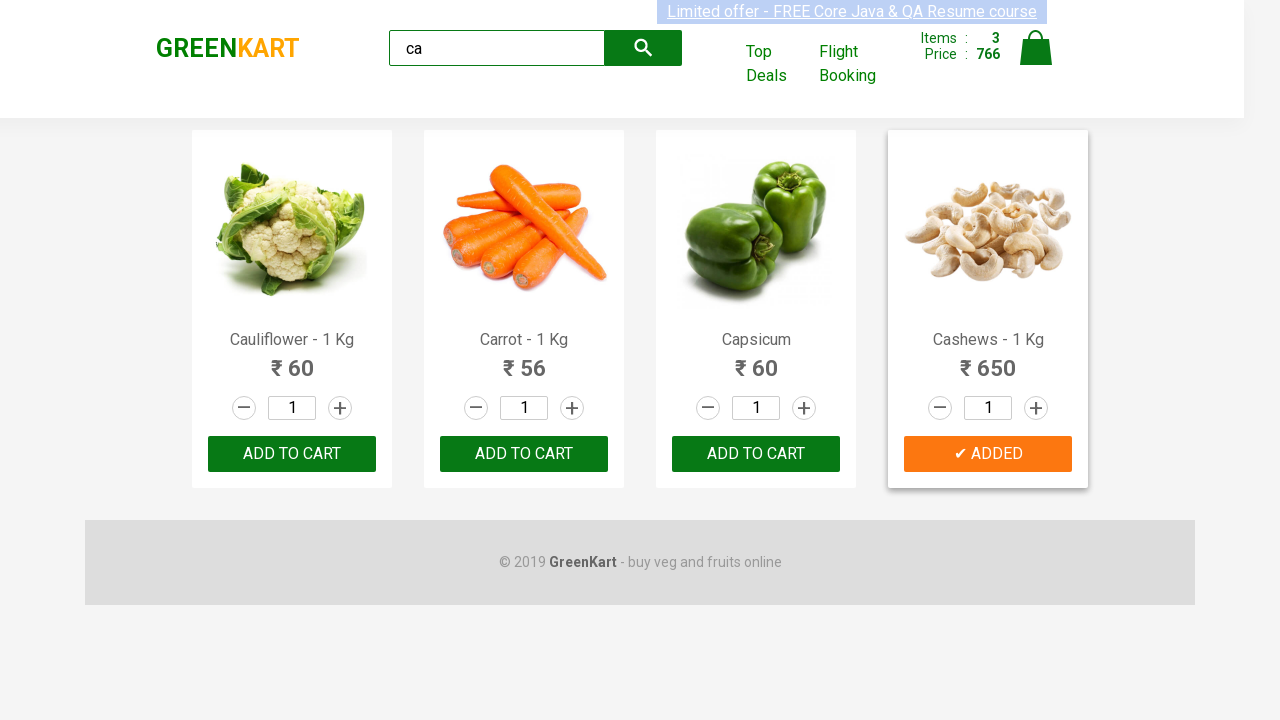